Navigates to the practice page and clicks on the Checkboxes link, then verifies the URL contains the expected path.

Starting URL: https://commitquality.com/practice

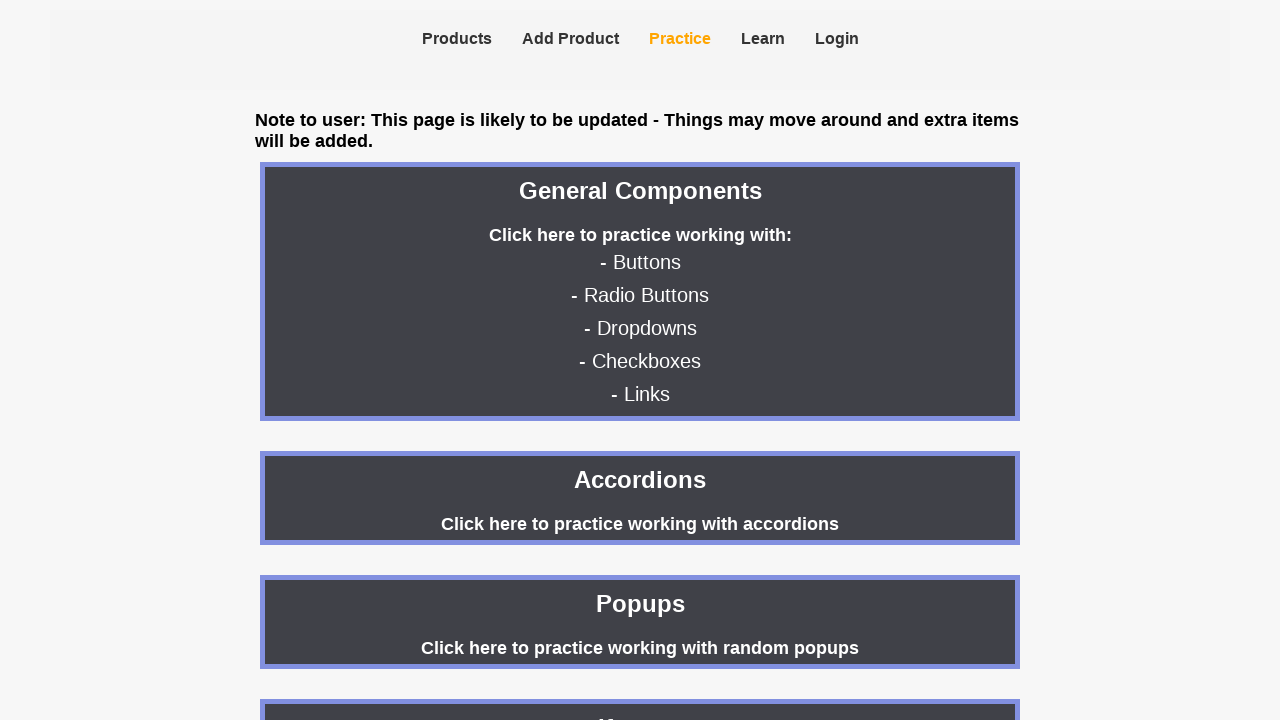

Clicked on the Checkboxes link at (640, 362) on text=Checkboxes
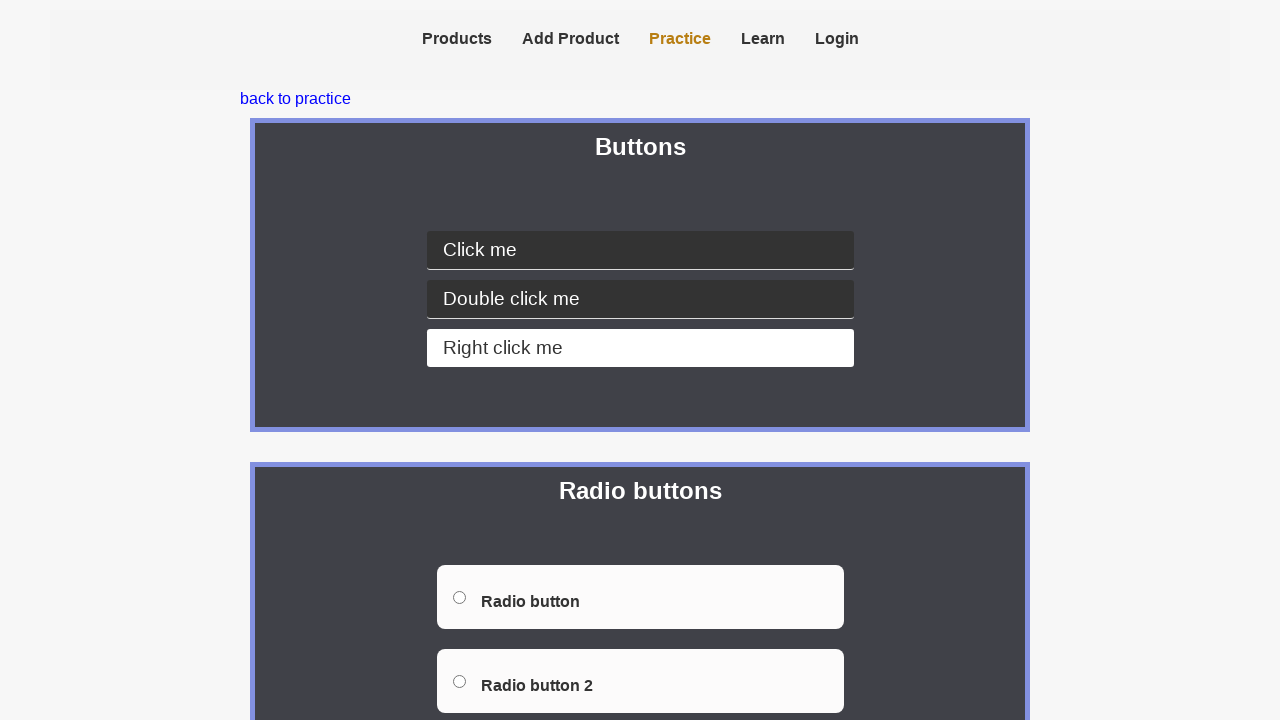

Verified navigation to practice-general-components page
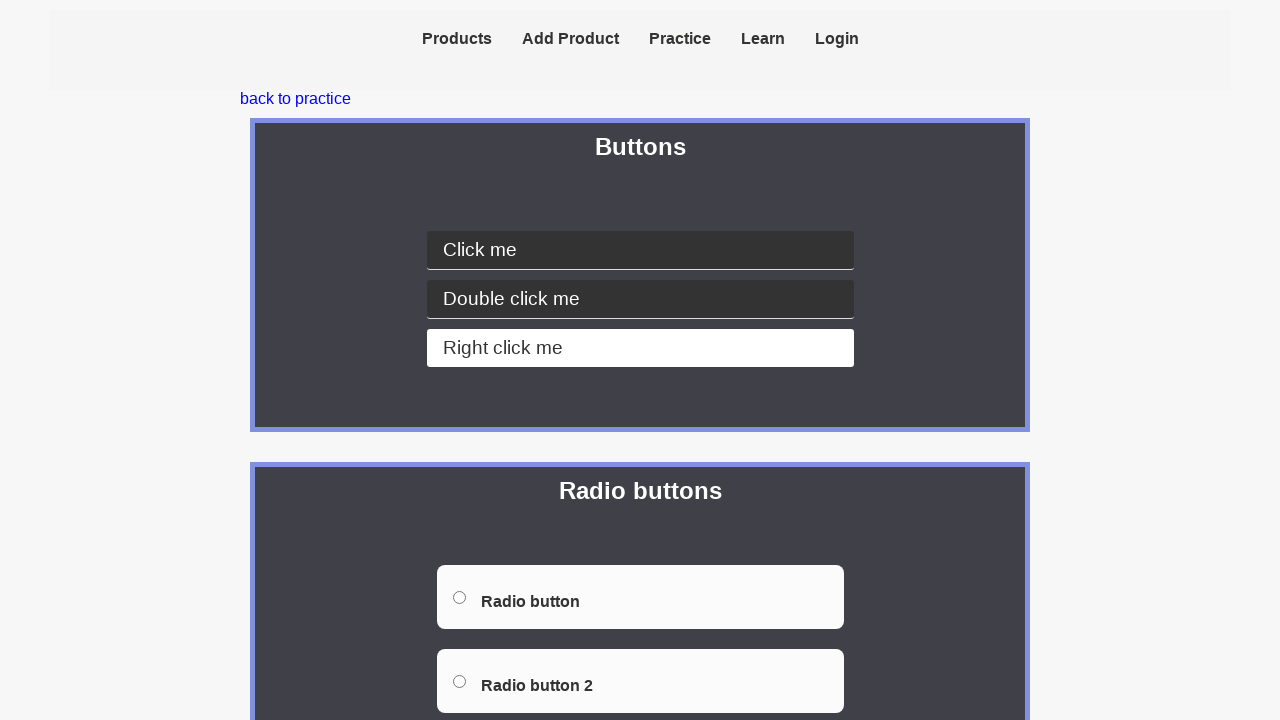

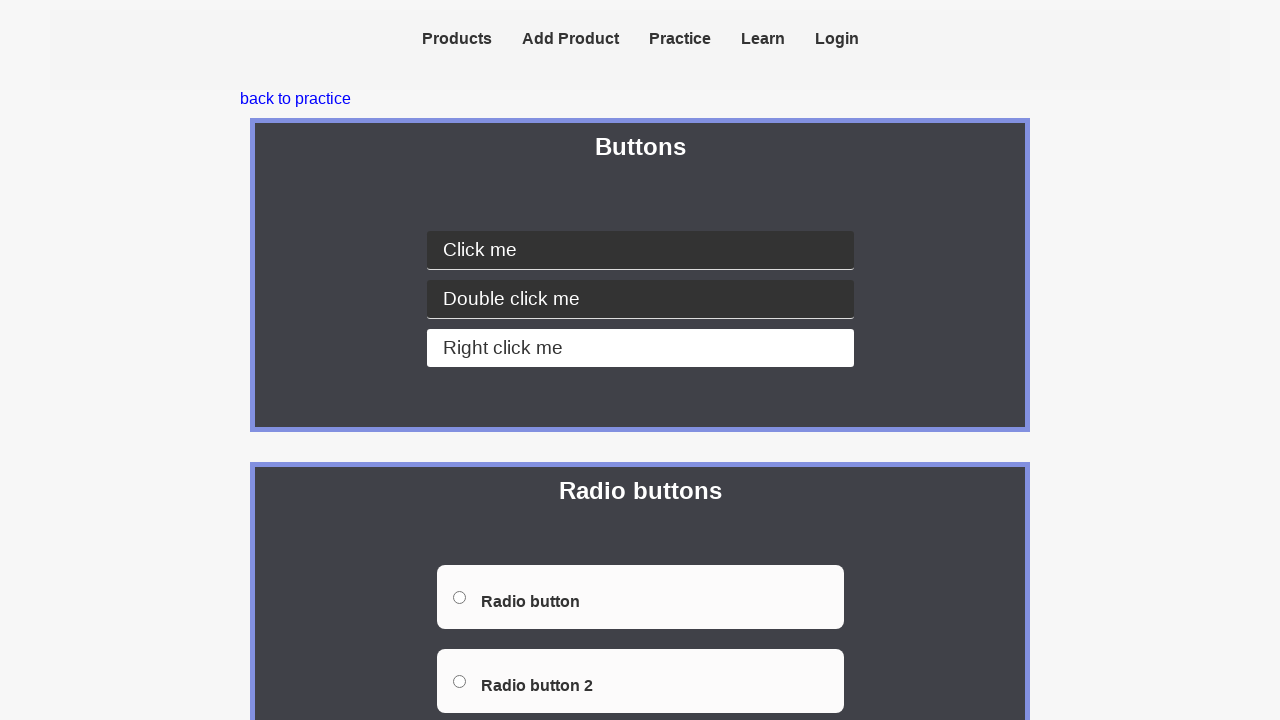